Tests the Python.org search functionality by entering "pycon" as a search query and submitting the form

Starting URL: https://www.python.org

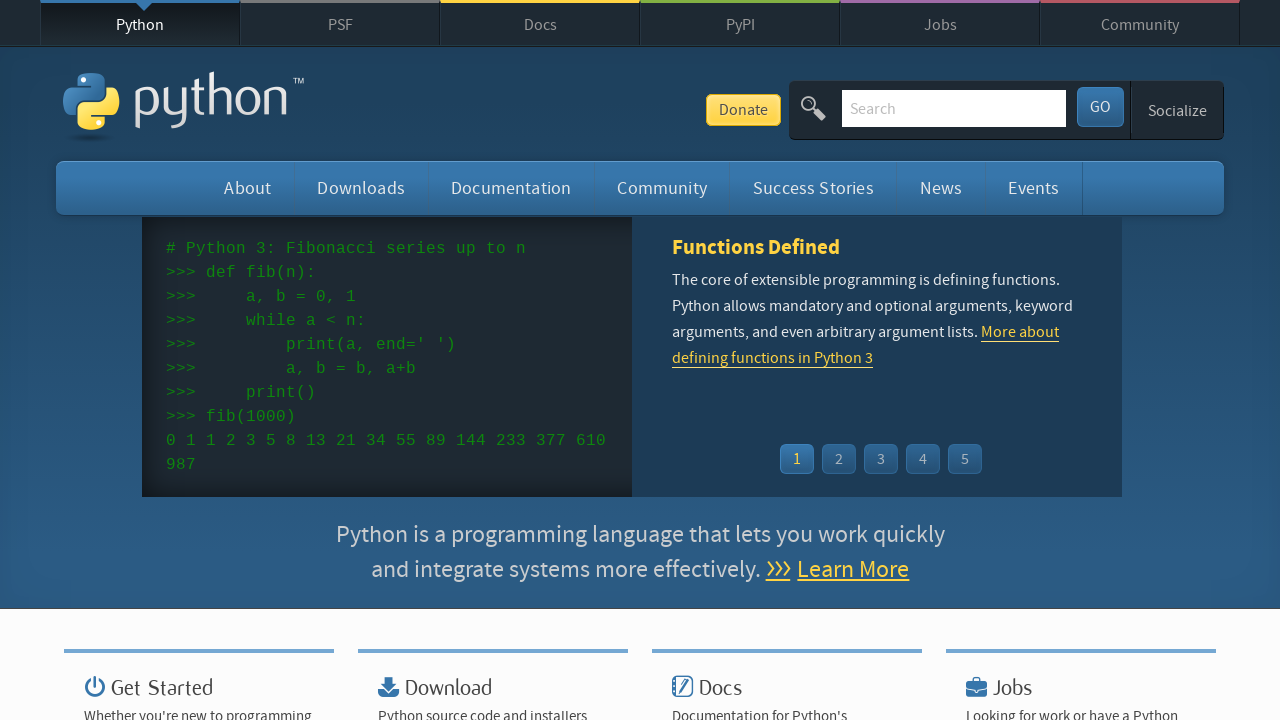

Filled search box with 'pycon' query on input[name='q']
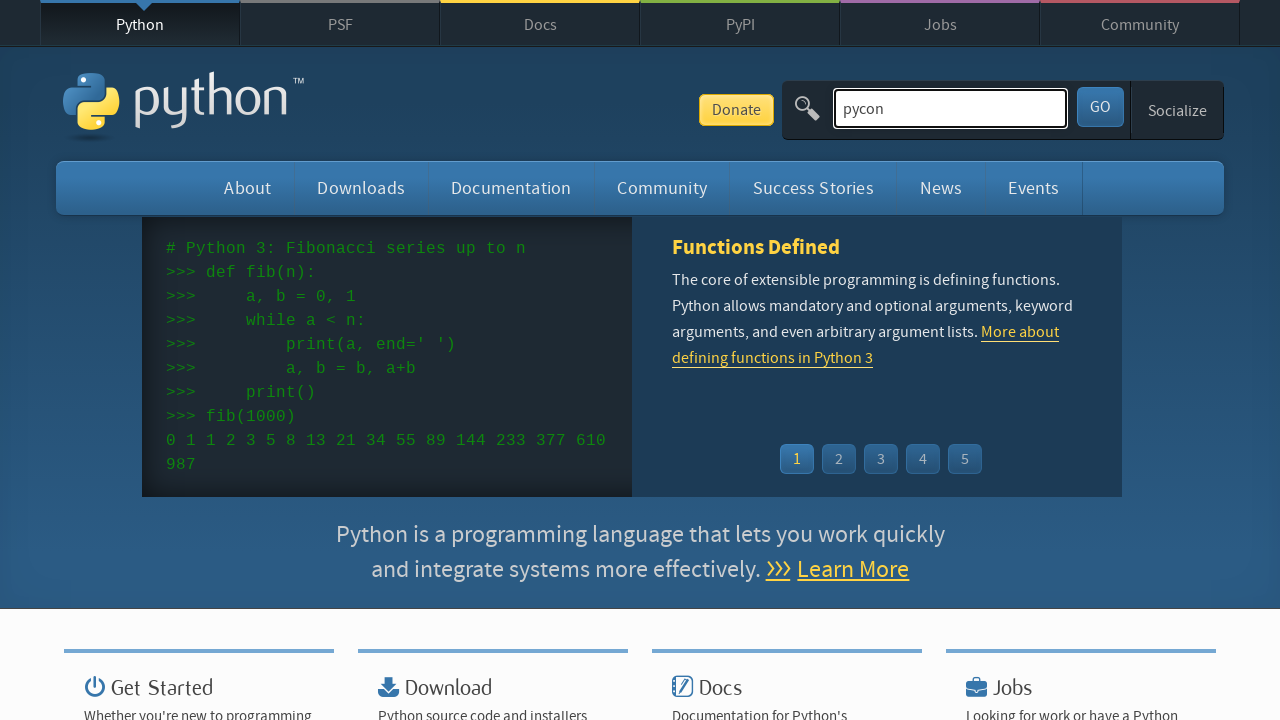

Pressed Enter to submit search form on input[name='q']
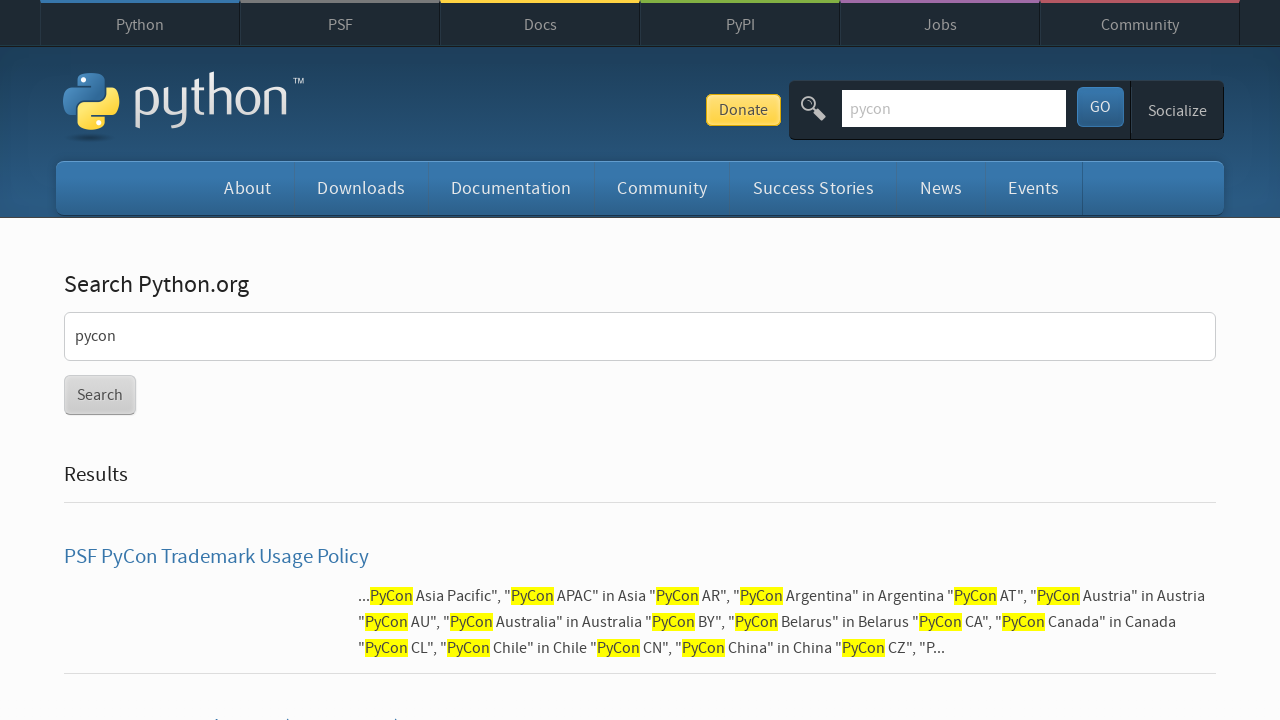

Search results loaded and page became idle
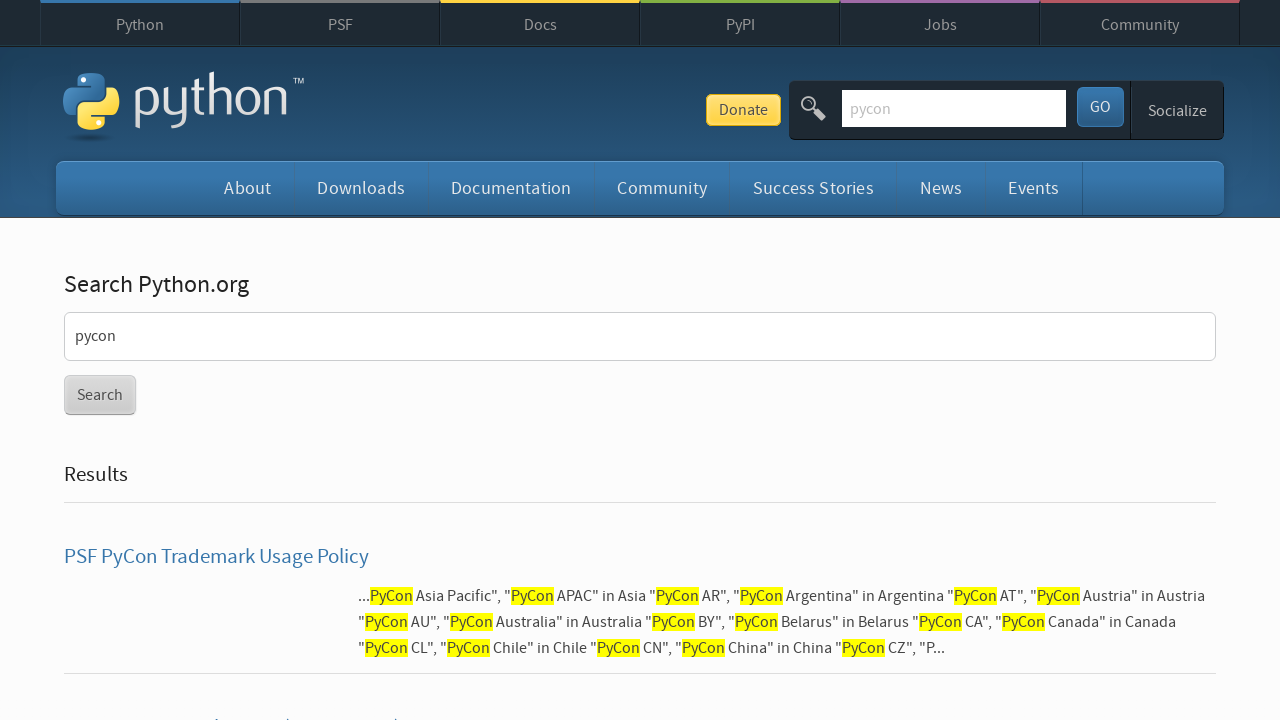

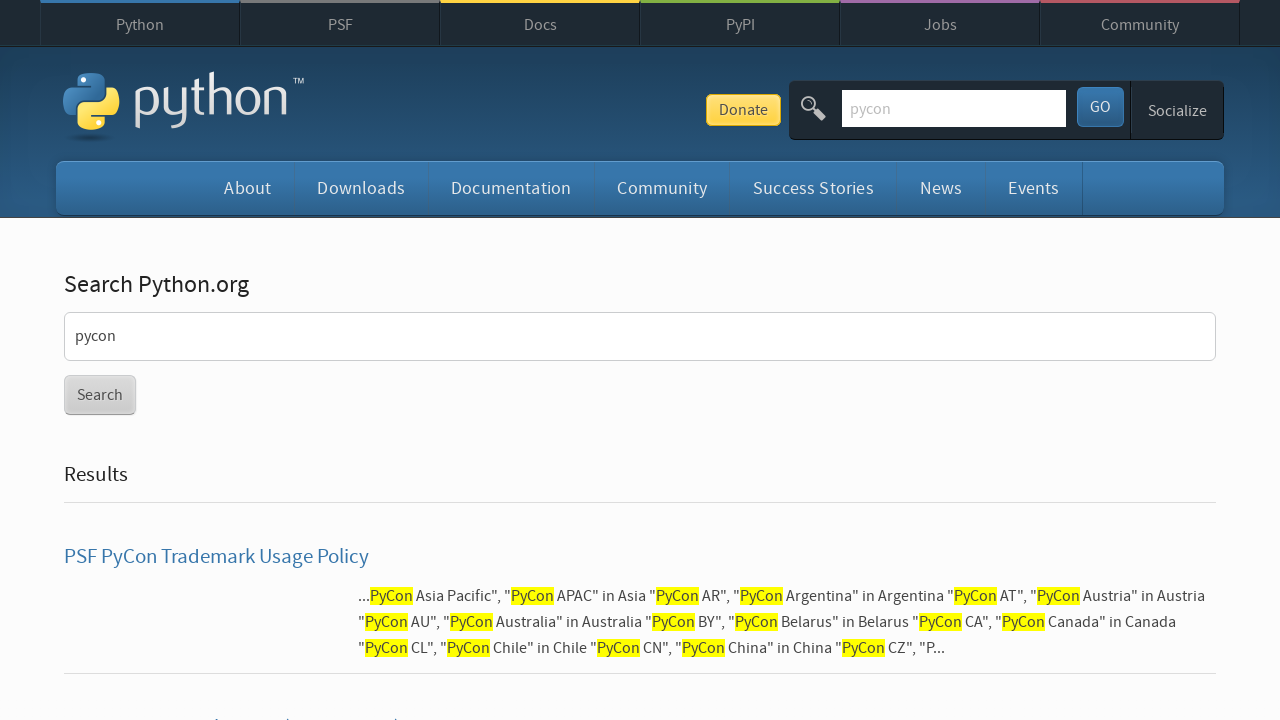